Tests API intercept functionality by clicking a network button and waiting for a comments API response

Starting URL: https://example.cypress.io/commands/network-requests

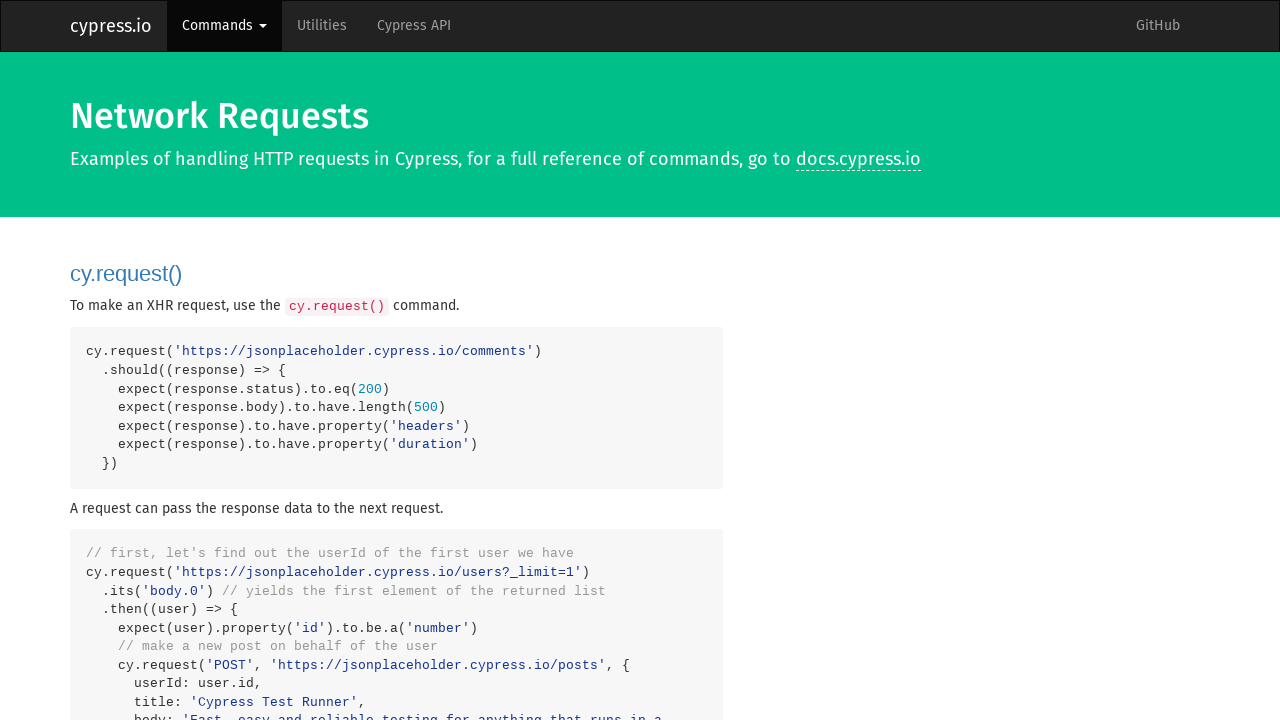

Navigated to network requests example page
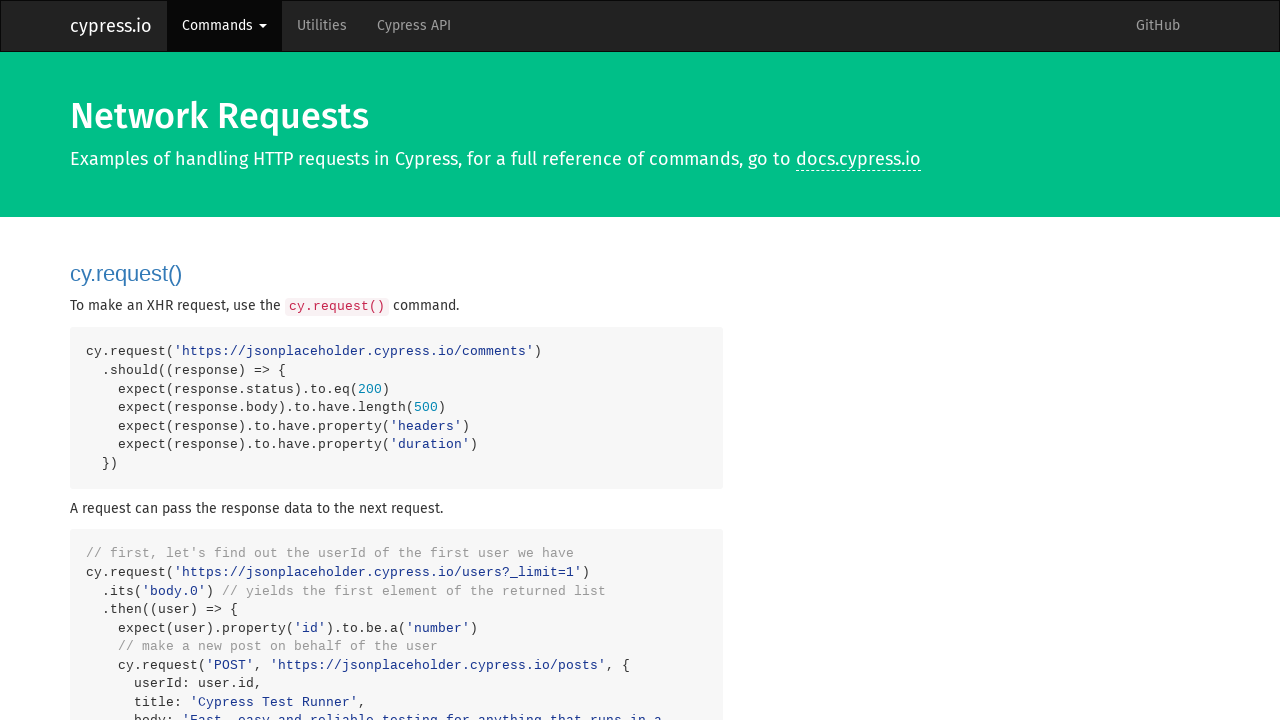

Clicked network button to trigger API request at (828, 360) on .network-btn
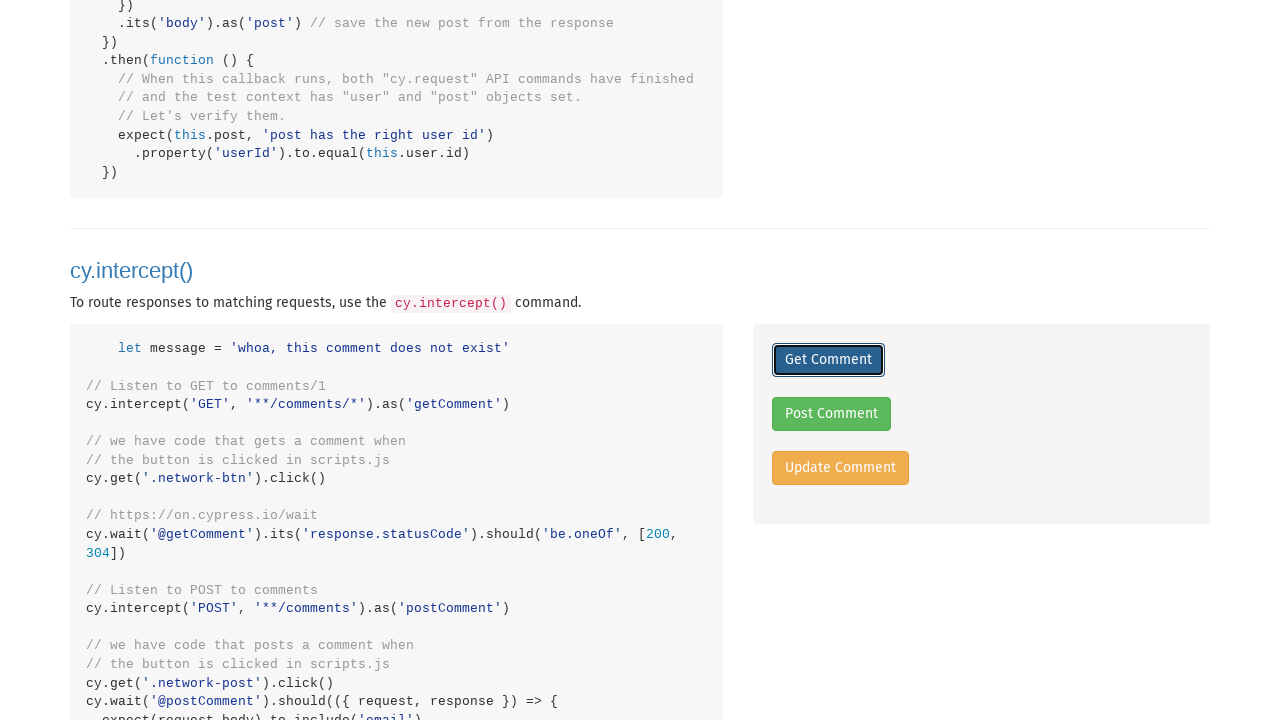

Waited for network idle state - comments API response received
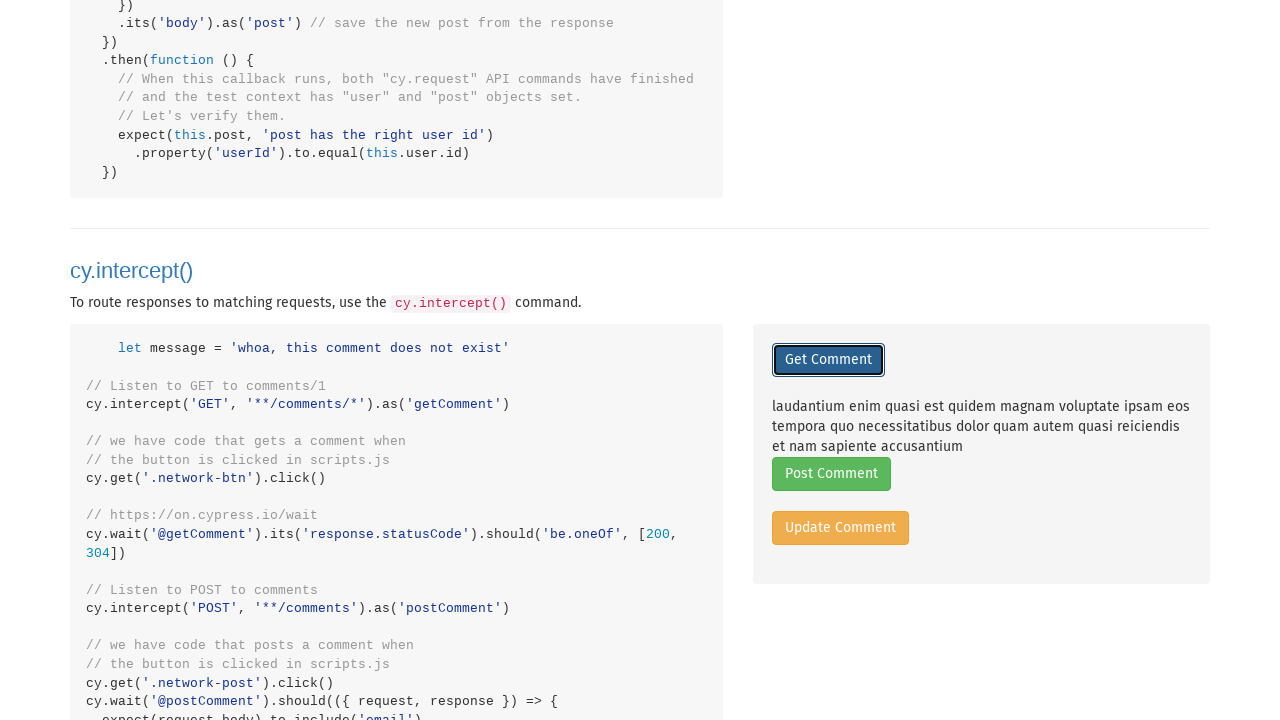

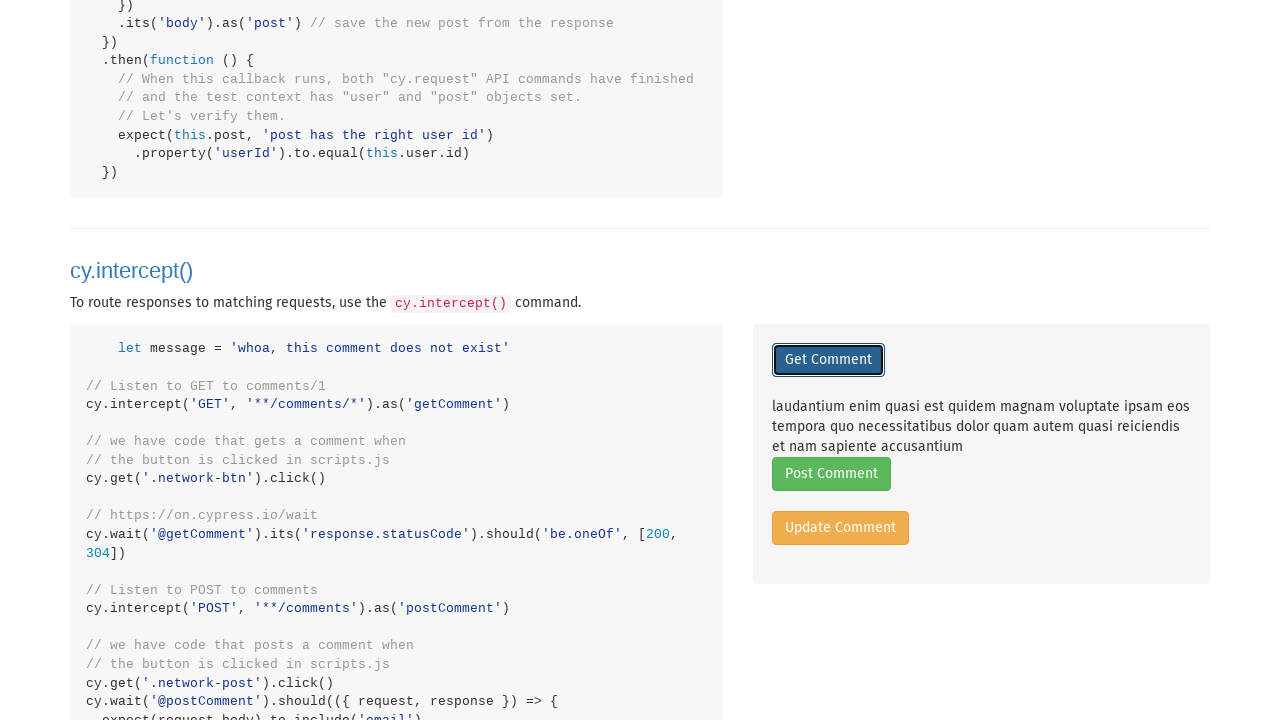